Tests adding a product to the shopping basket from the shop page, verifying cart contents and amount, then navigating to view the basket

Starting URL: https://practice.automationtesting.in/

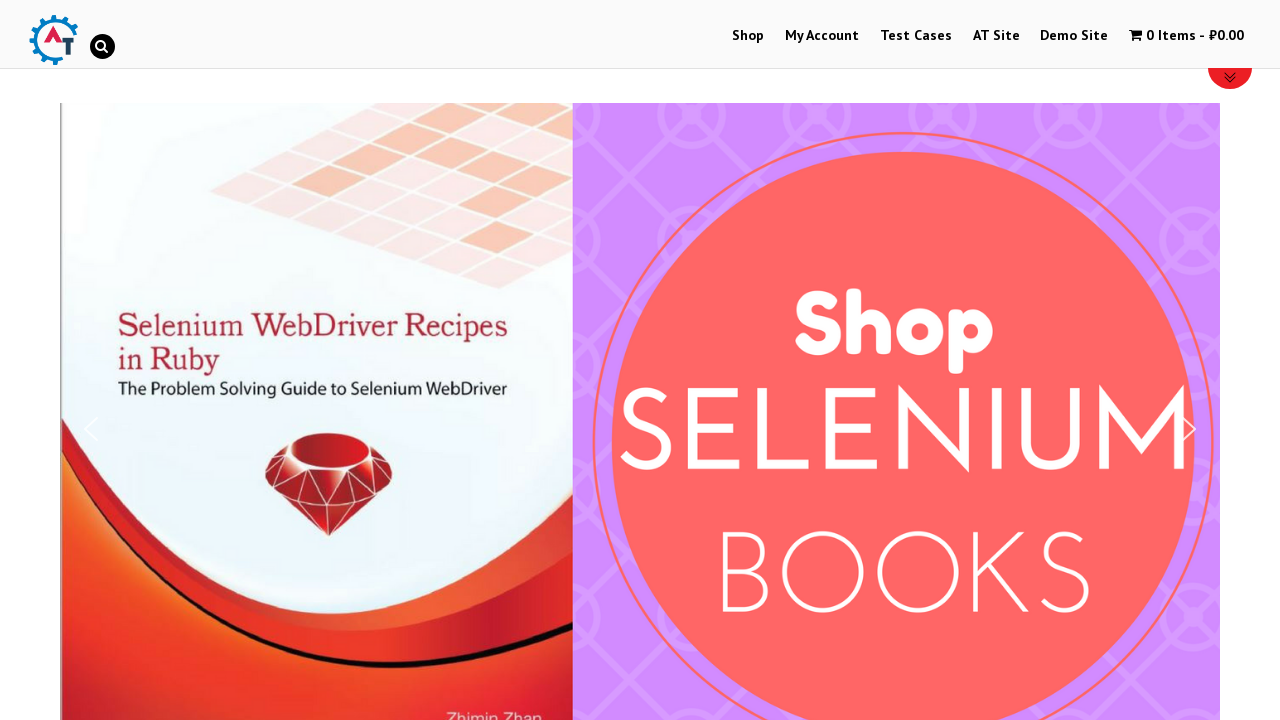

Clicked on Shop link at (748, 36) on text=Shop
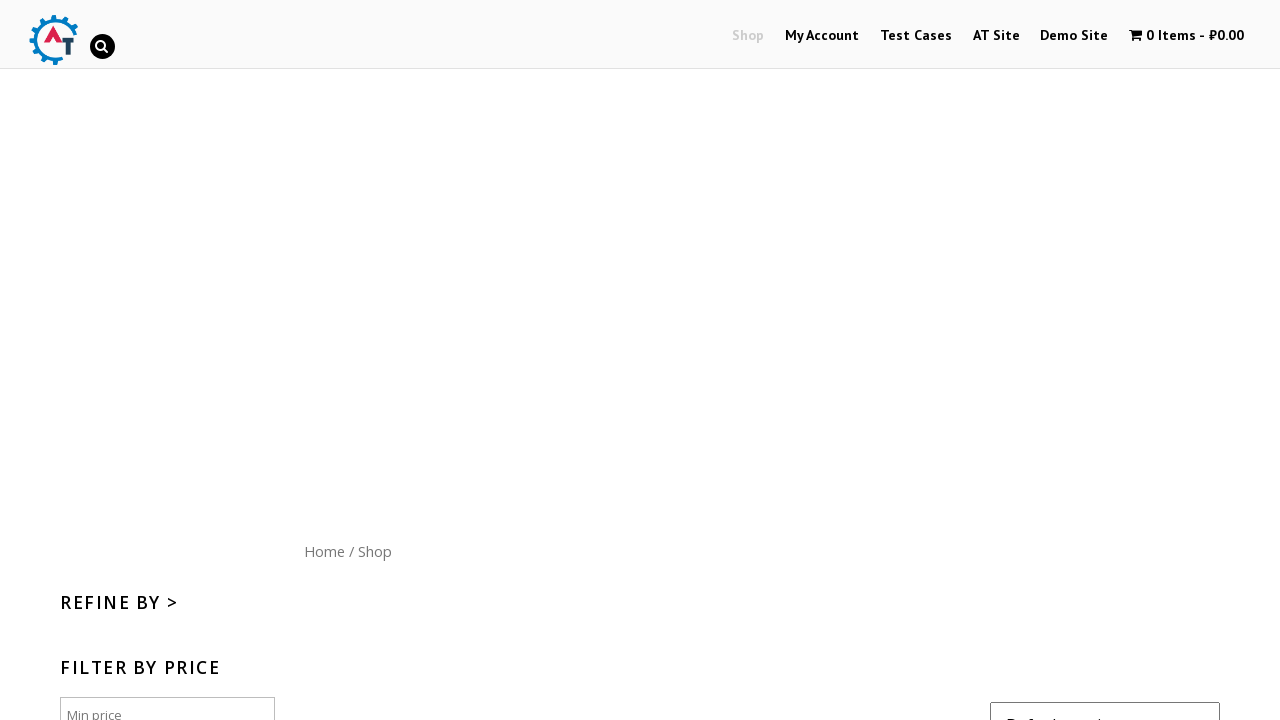

Products loaded on shop page
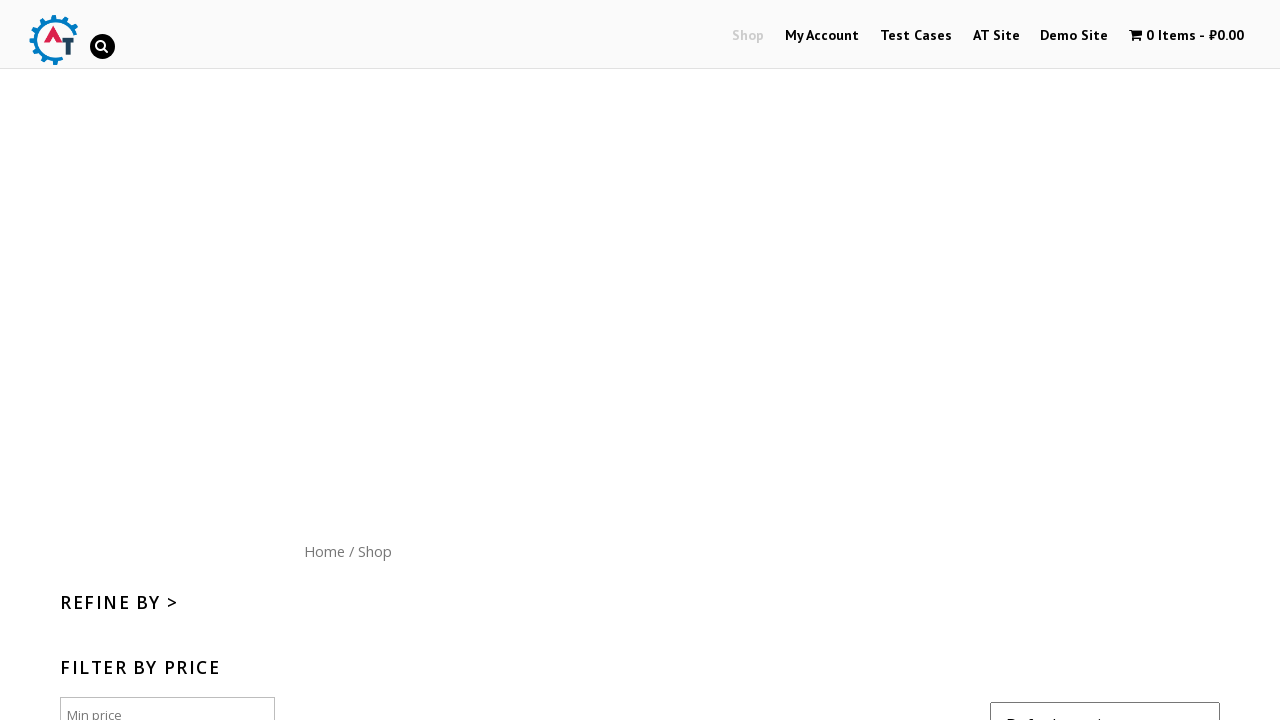

Clicked 'Add to Basket' button for 4th product at (1115, 361) on .products li:nth-child(4) a:nth-child(2)
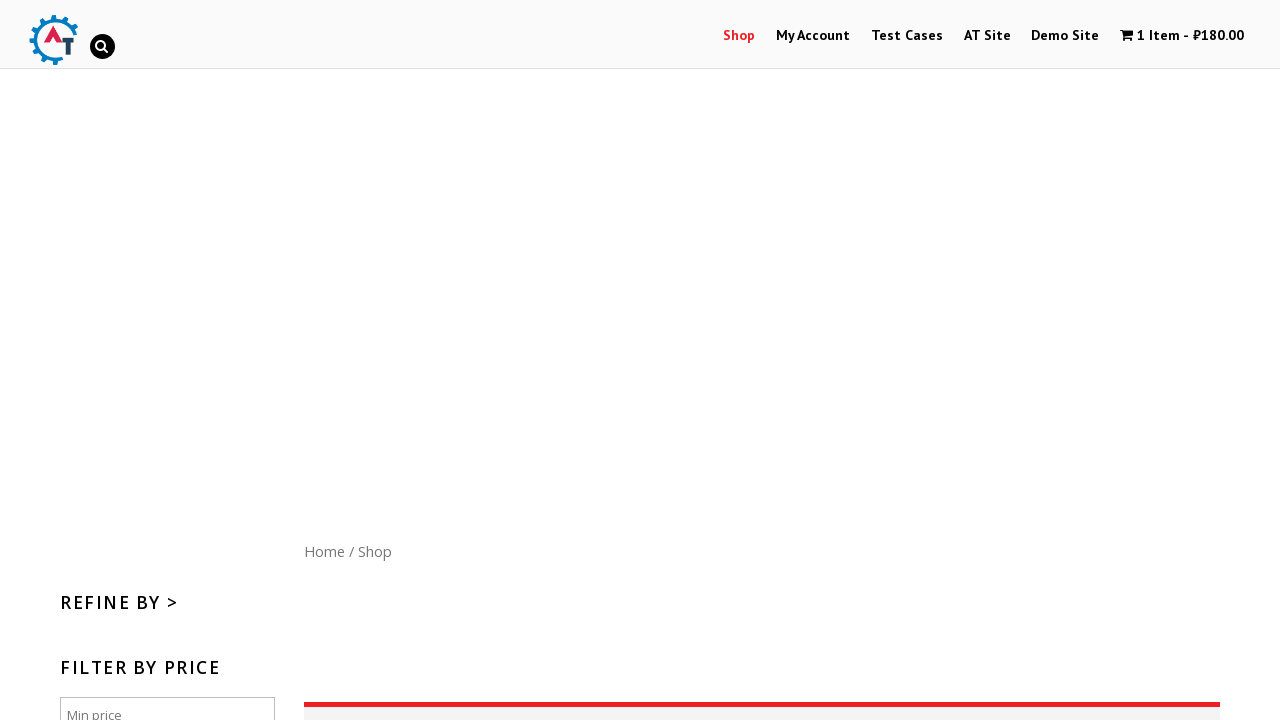

Cart contents updated with added product
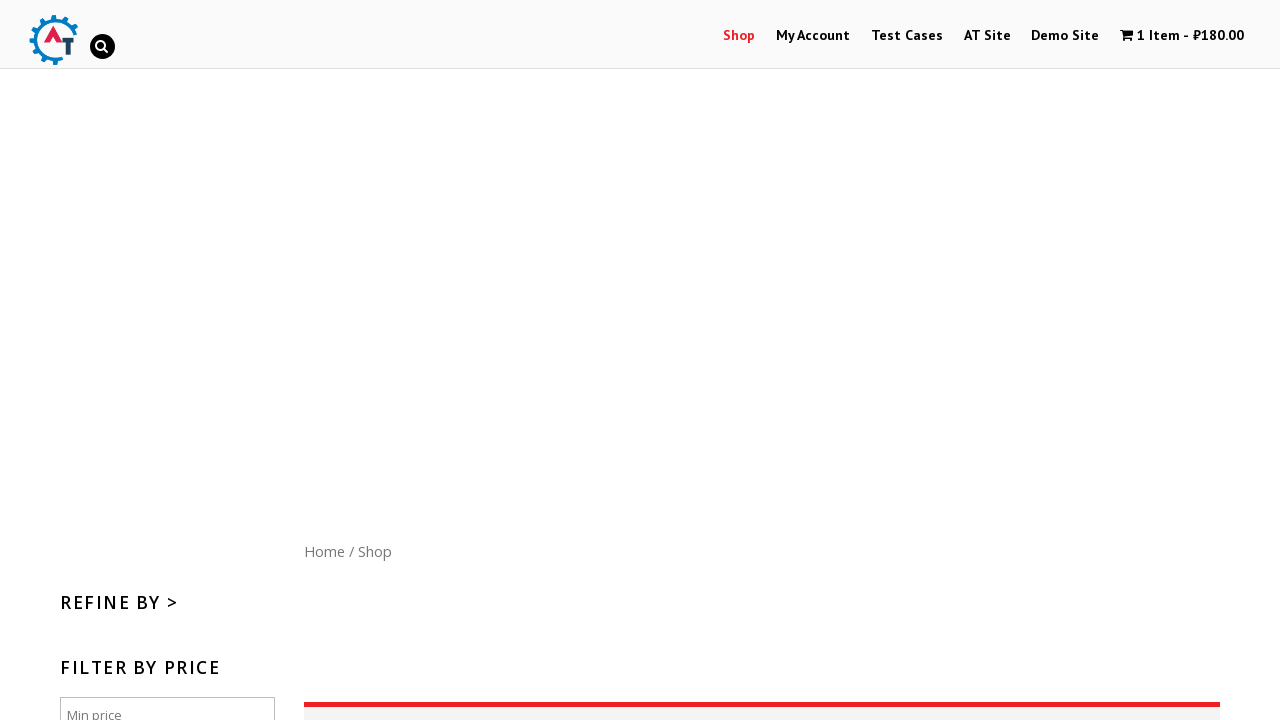

Clicked 'View Basket' link at (1115, 360) on text=View Basket
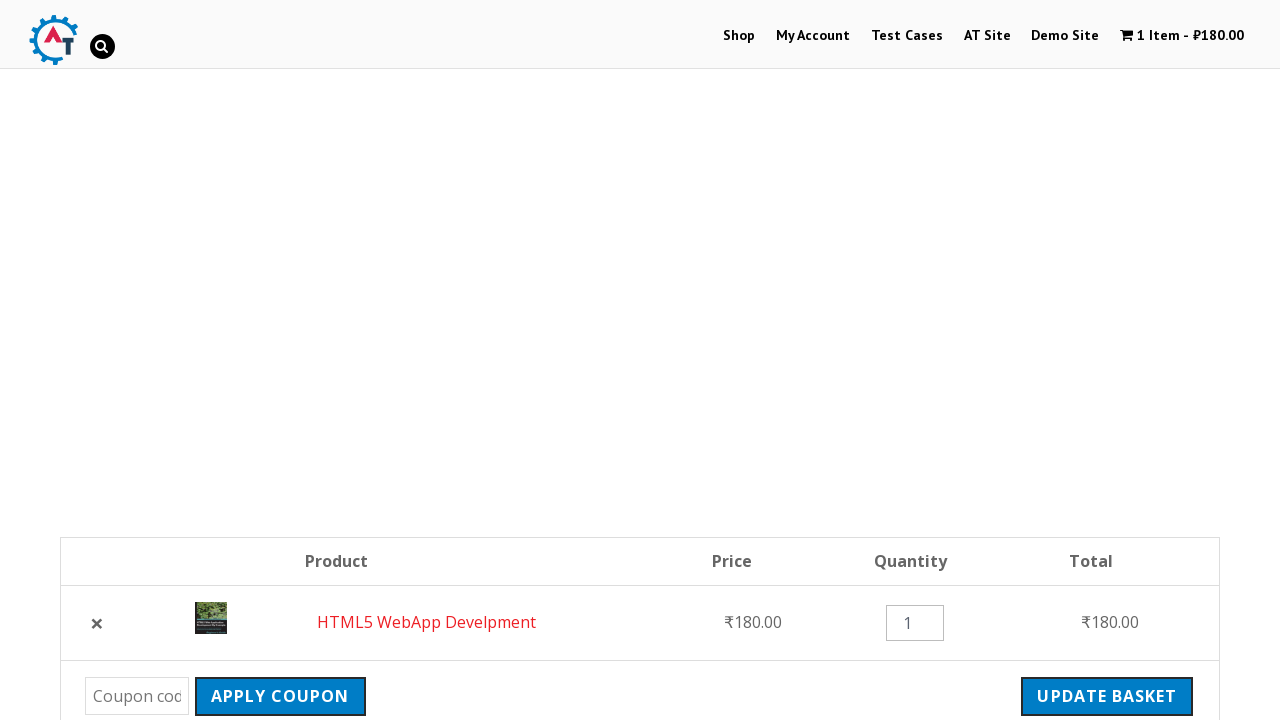

Basket page loaded with cart subtotal visible
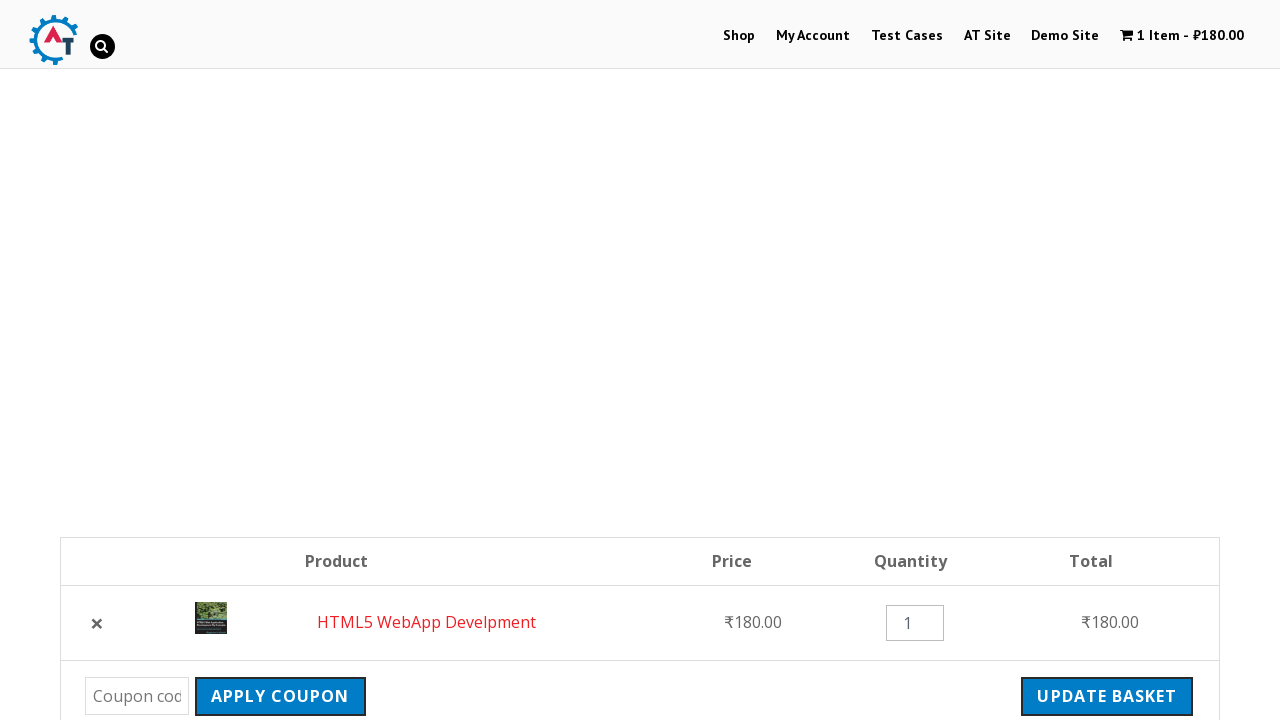

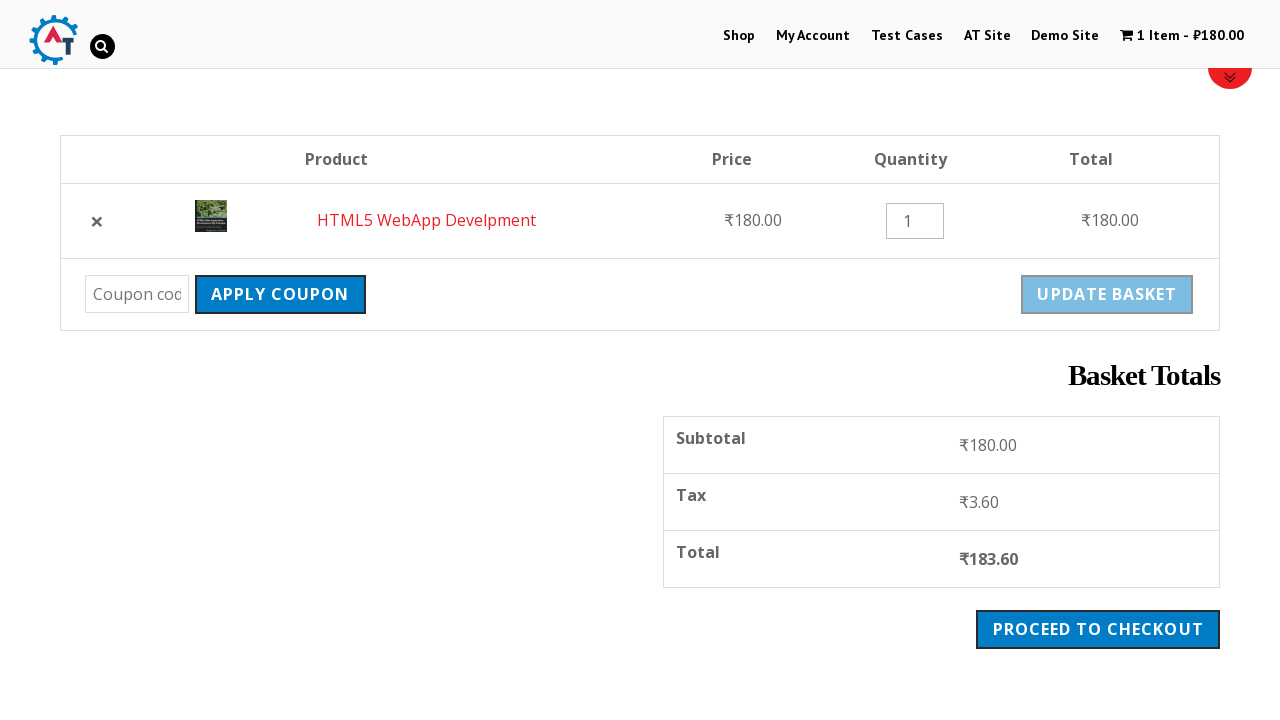